Verifies that the Limeroad logo is displayed on the homepage

Starting URL: https://www.limeroad.com

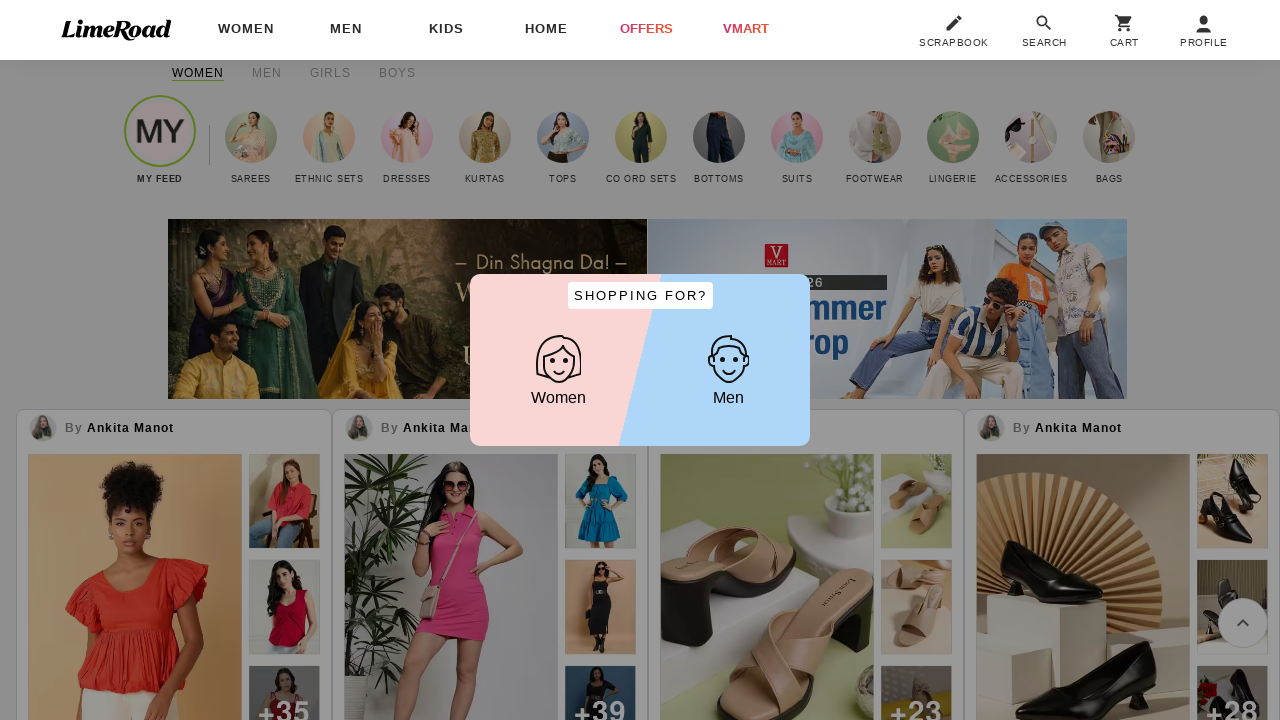

Navigated to Limeroad homepage
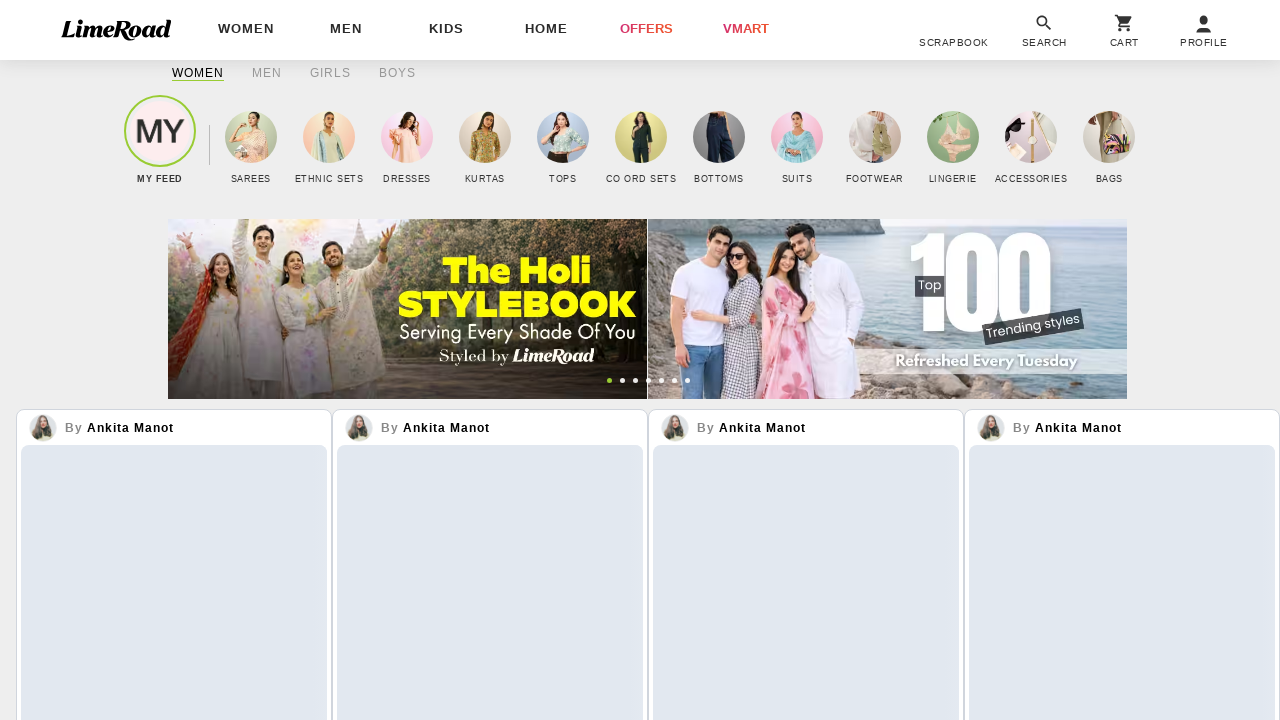

Located Limeroad logo element
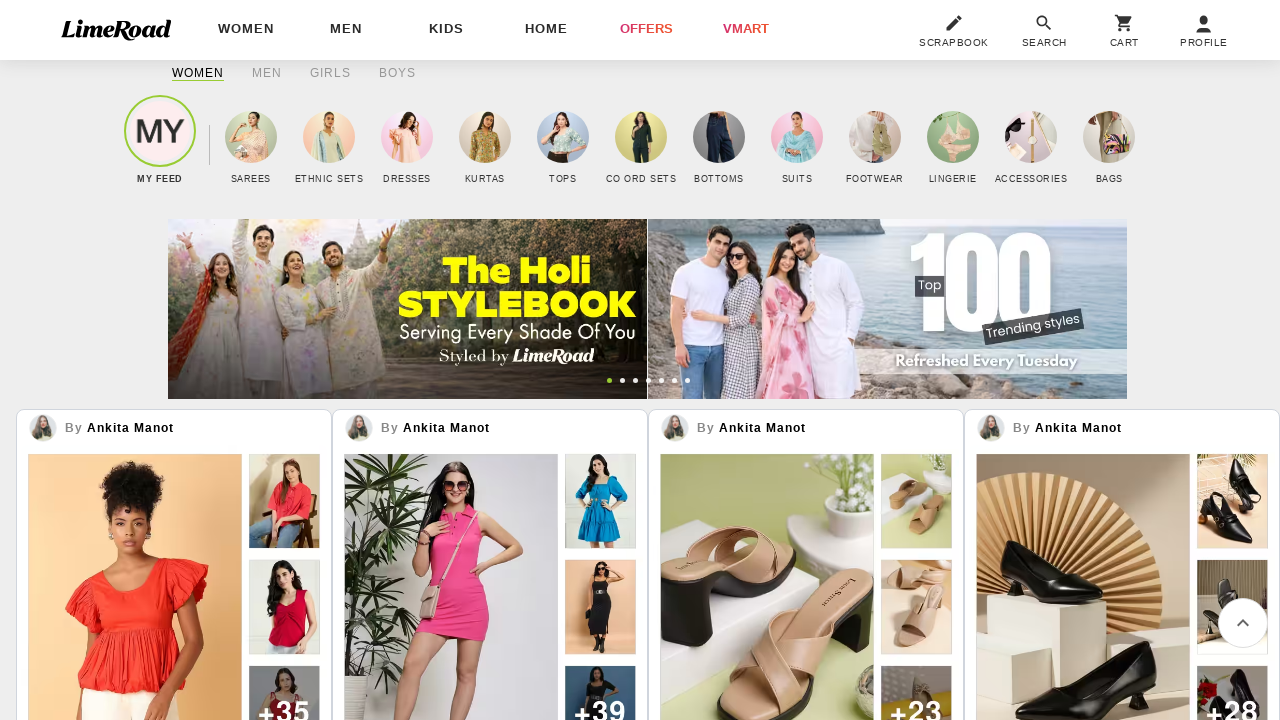

Verified logo is displayed on homepage
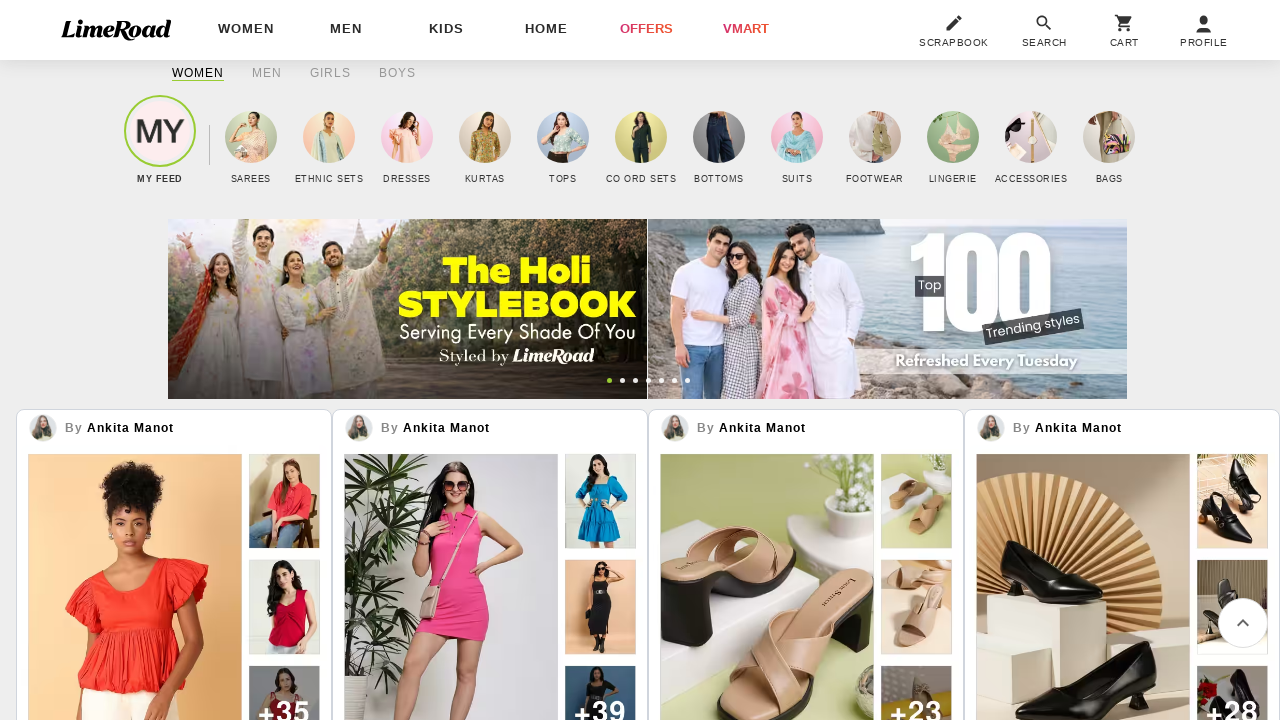

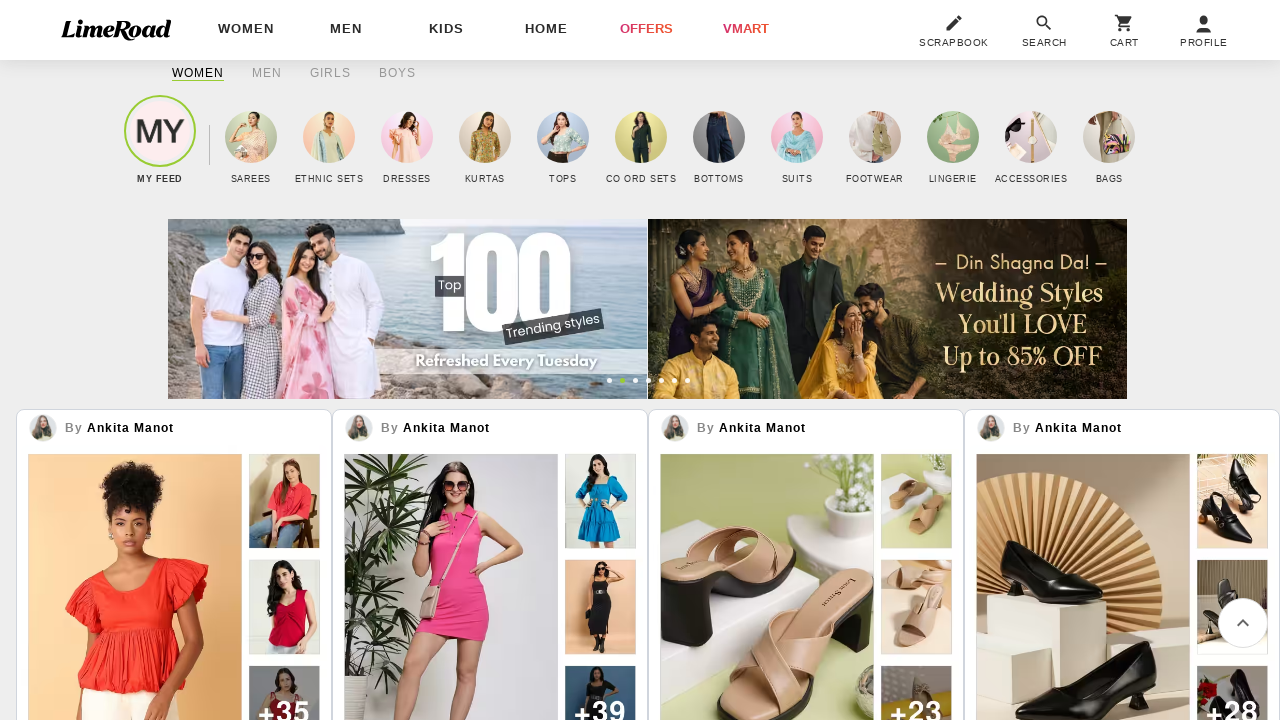